Clicks on checkbox with ID 'my-check-2' and verifies it becomes selected

Starting URL: https://bonigarcia.dev/selenium-webdriver-java/web-form.html

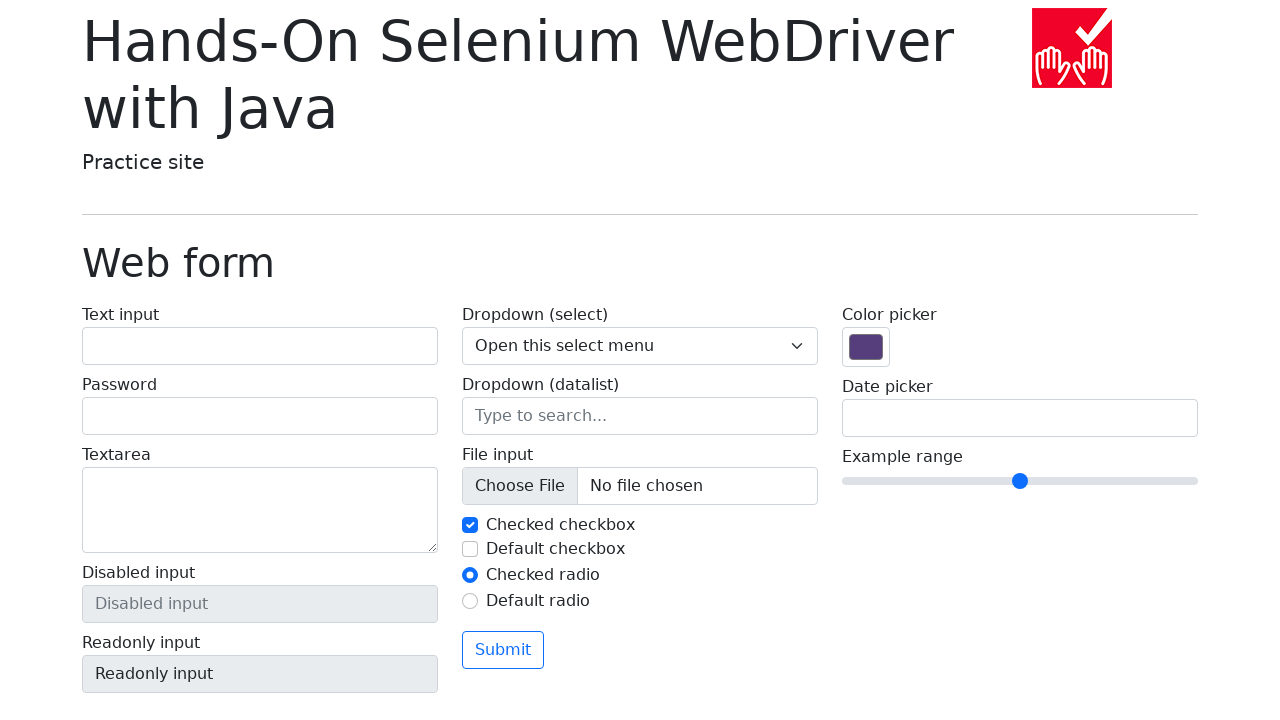

Located checkbox with ID 'my-check-2' and scrolled it into view
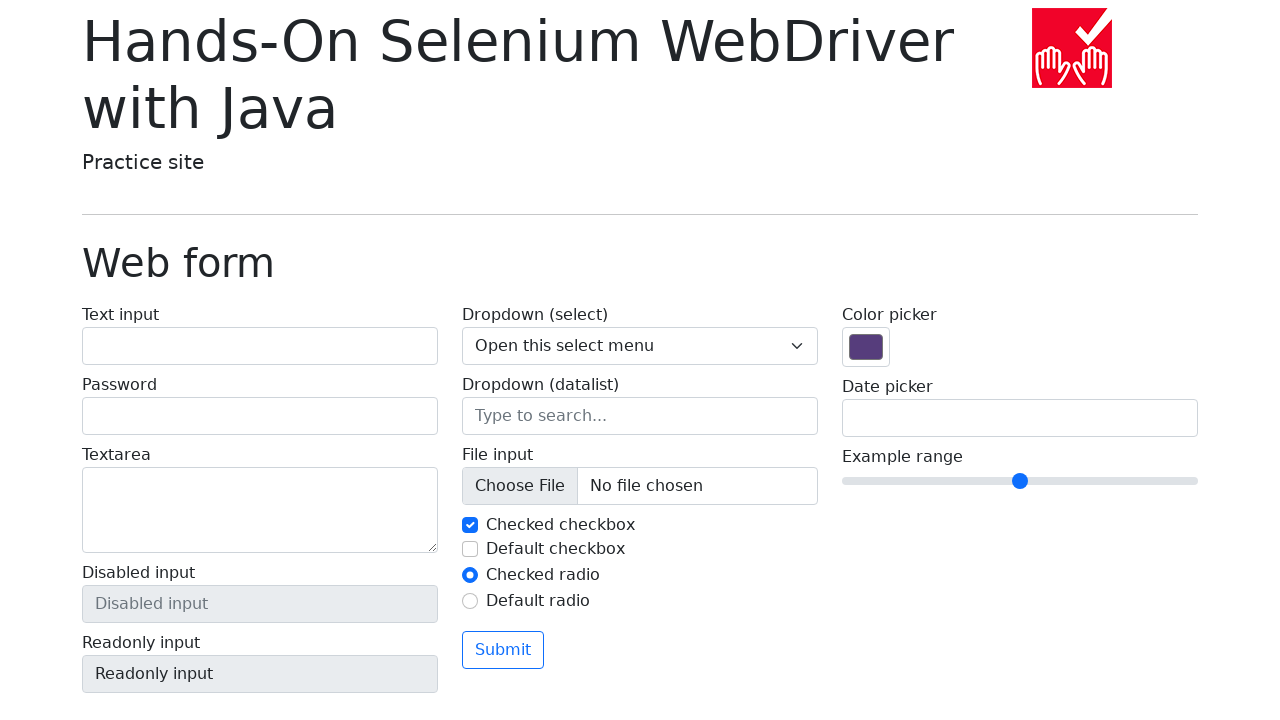

Verified checkbox is not selected before clicking
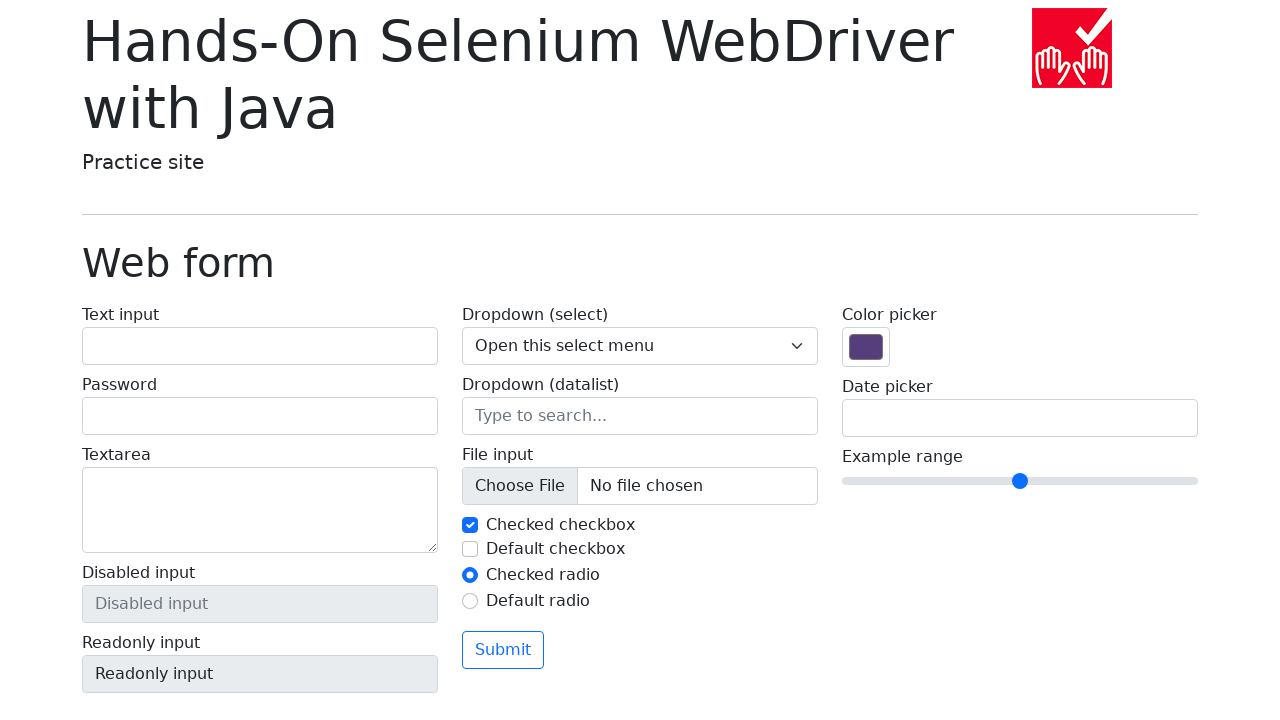

Clicked on checkbox with ID 'my-check-2' at (470, 549) on input#my-check-2
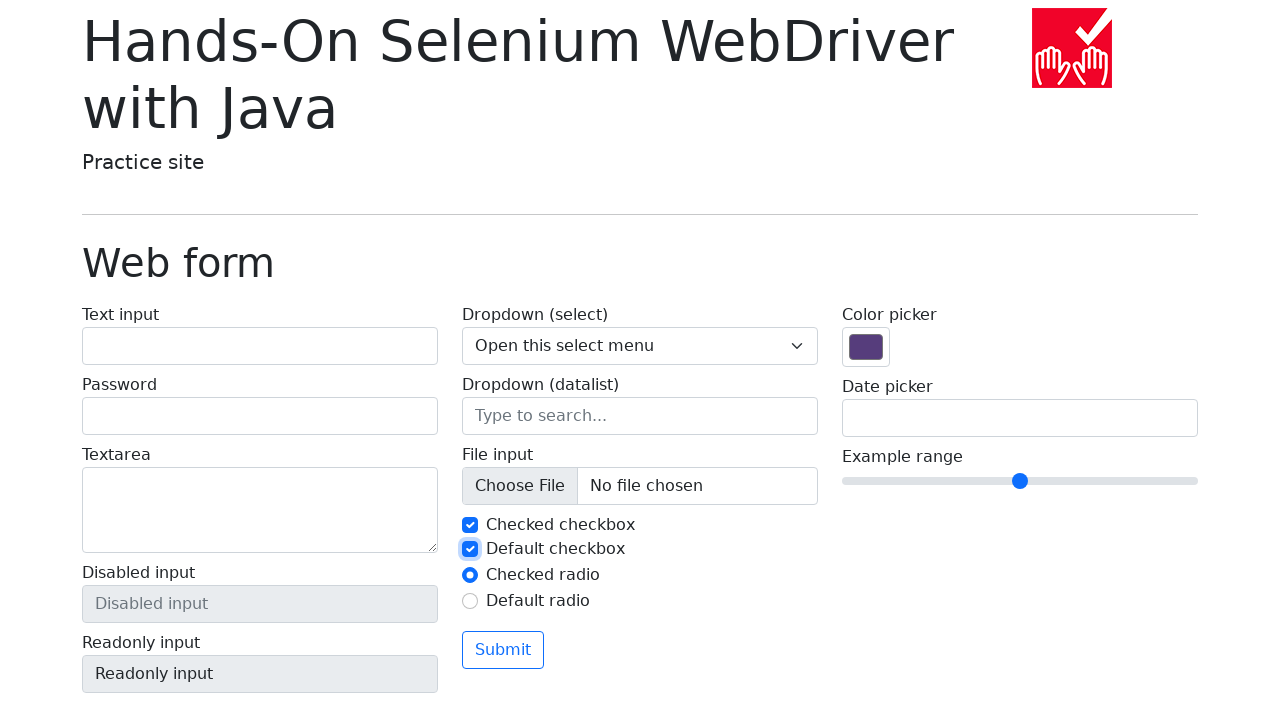

Waited for checkbox to be selected
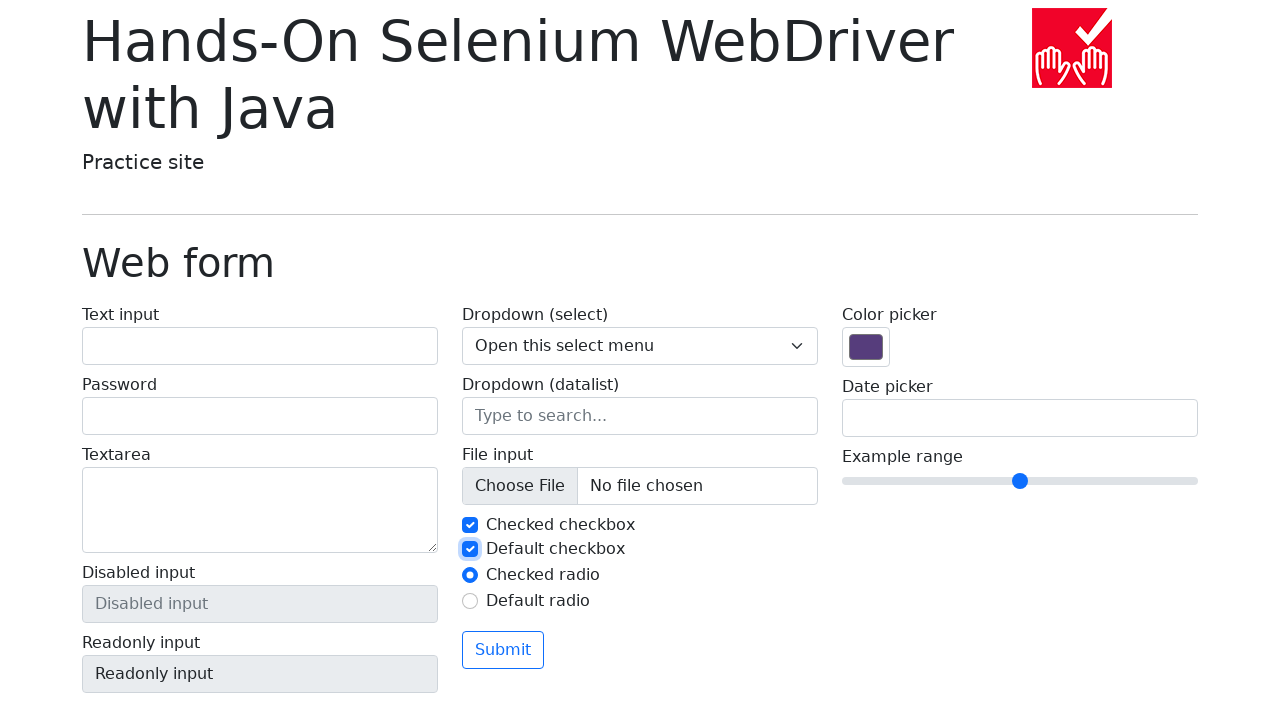

Verified checkbox is now selected after click
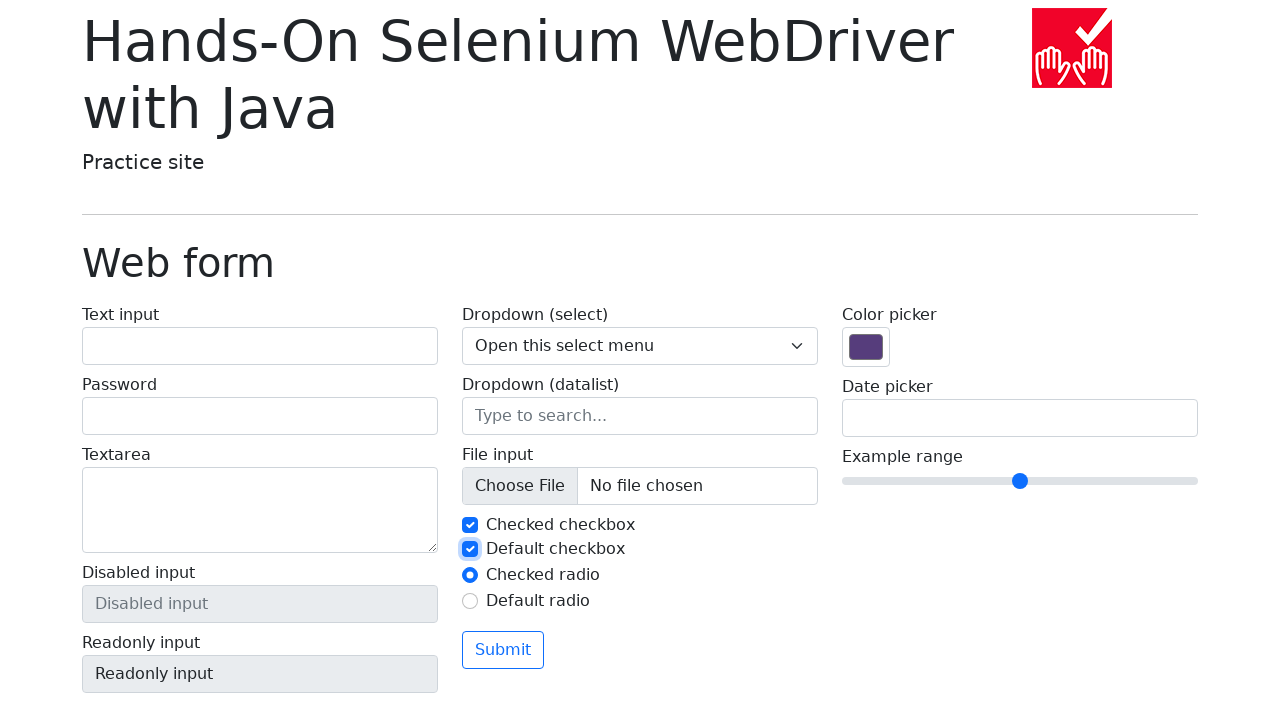

Assertion passed: checkbox is selected
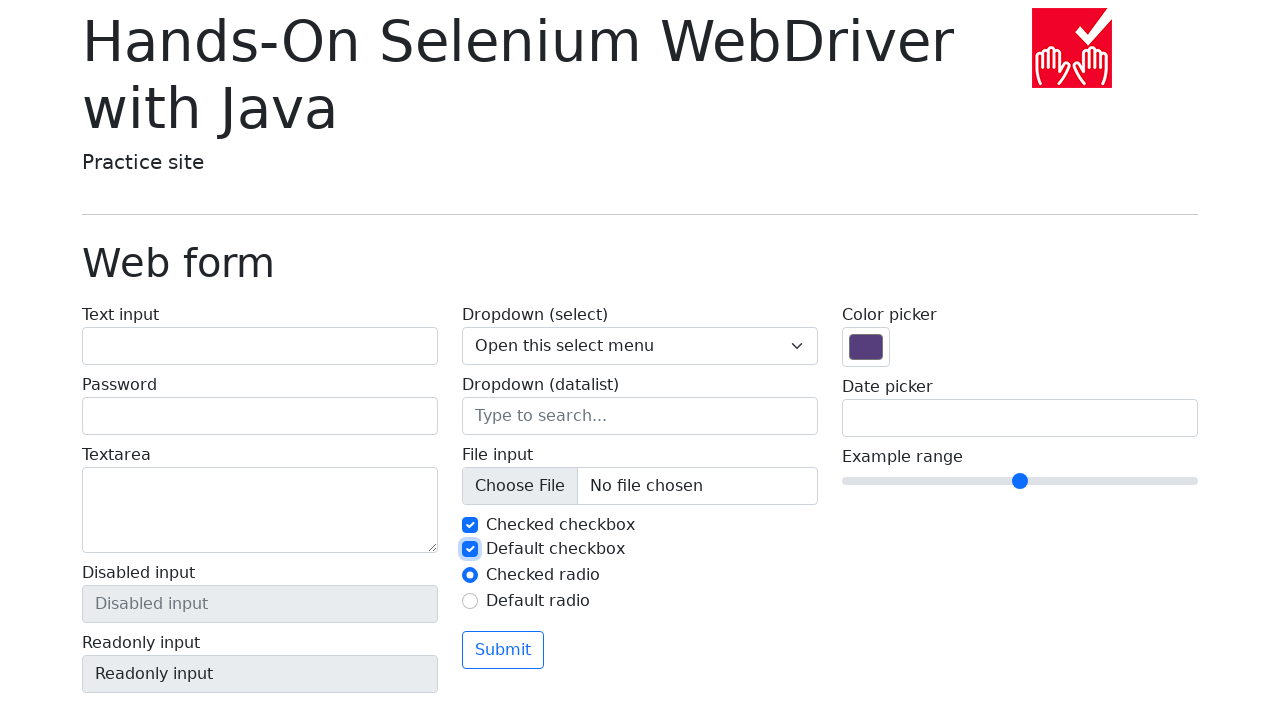

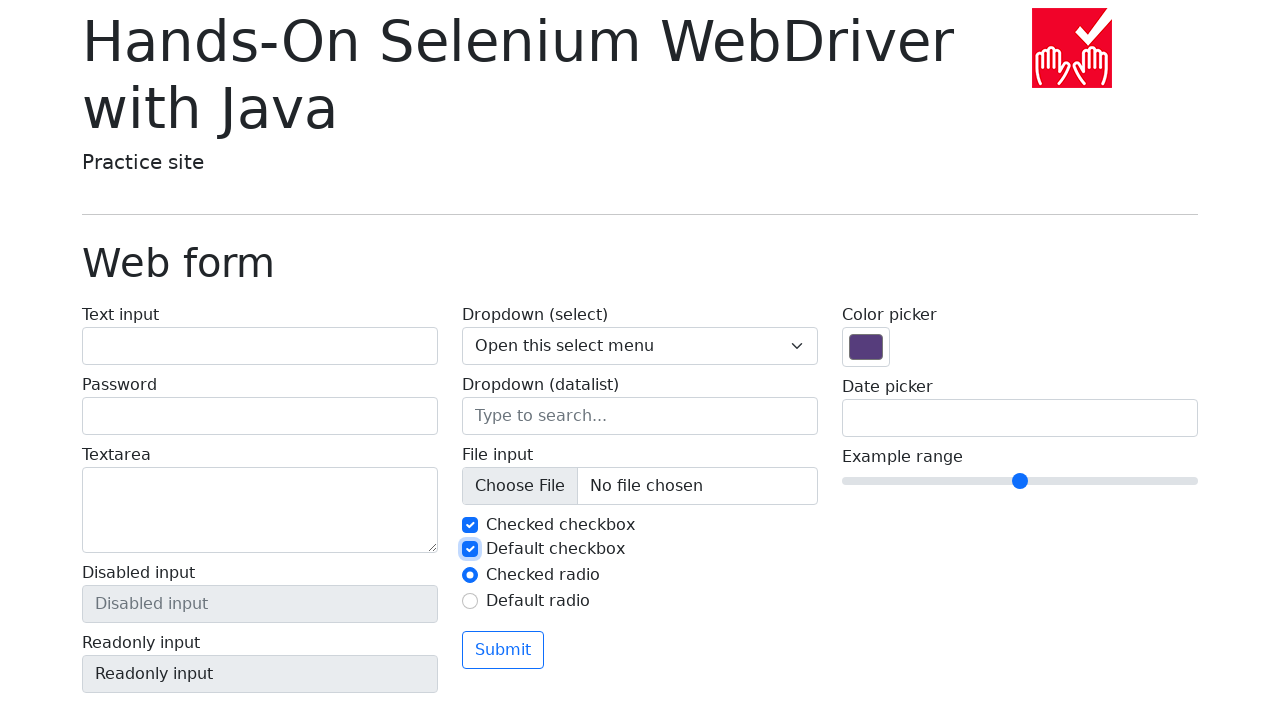